Tests iframe handling by navigating to frames page, clicking on the iFrame link, switching into the iframe context, and verifying the placeholder text content inside the TinyMCE editor.

Starting URL: https://the-internet.herokuapp.com/frames

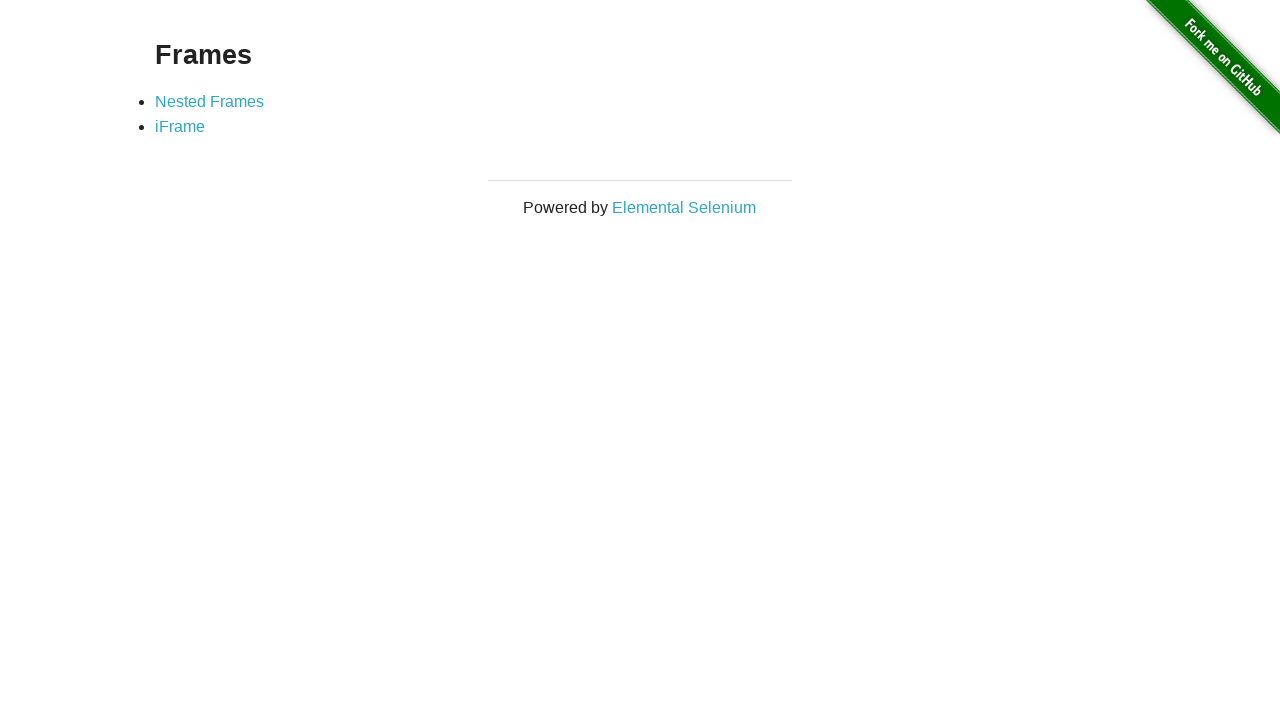

Clicked on the iFrame link at (180, 127) on xpath=//*[@id='content']/div/ul/li[2]/a
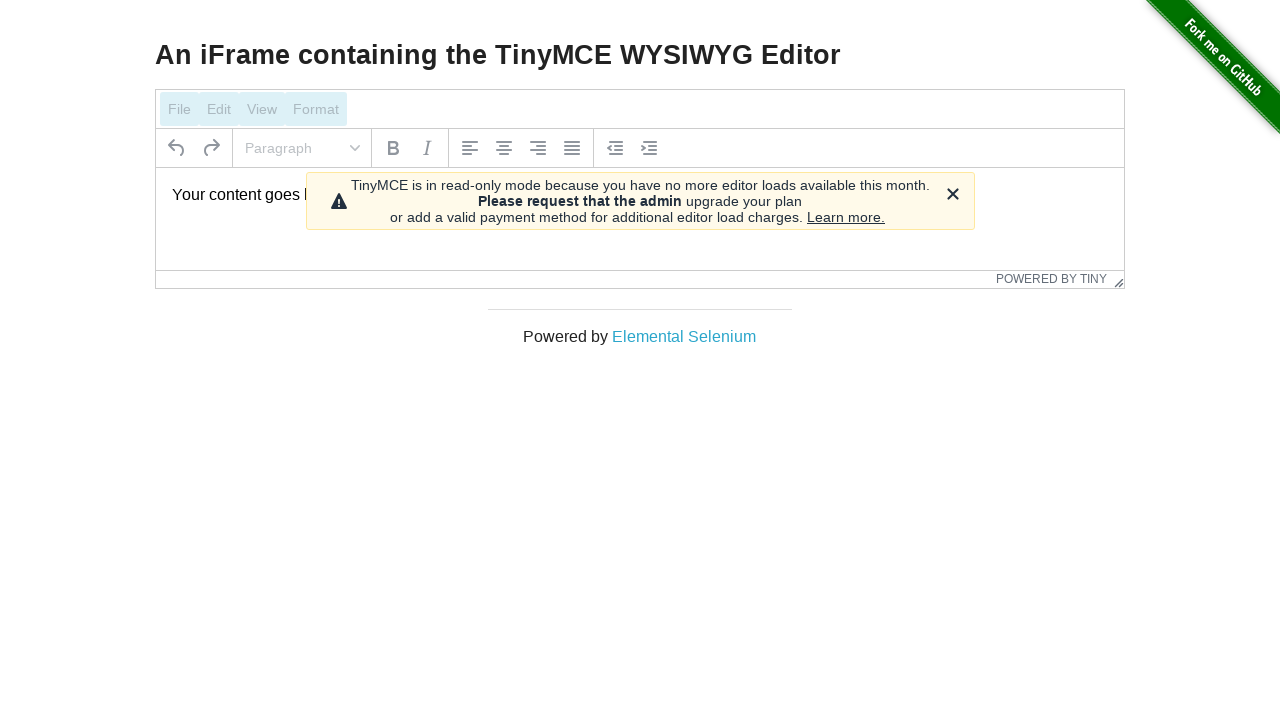

Located the TinyMCE iframe
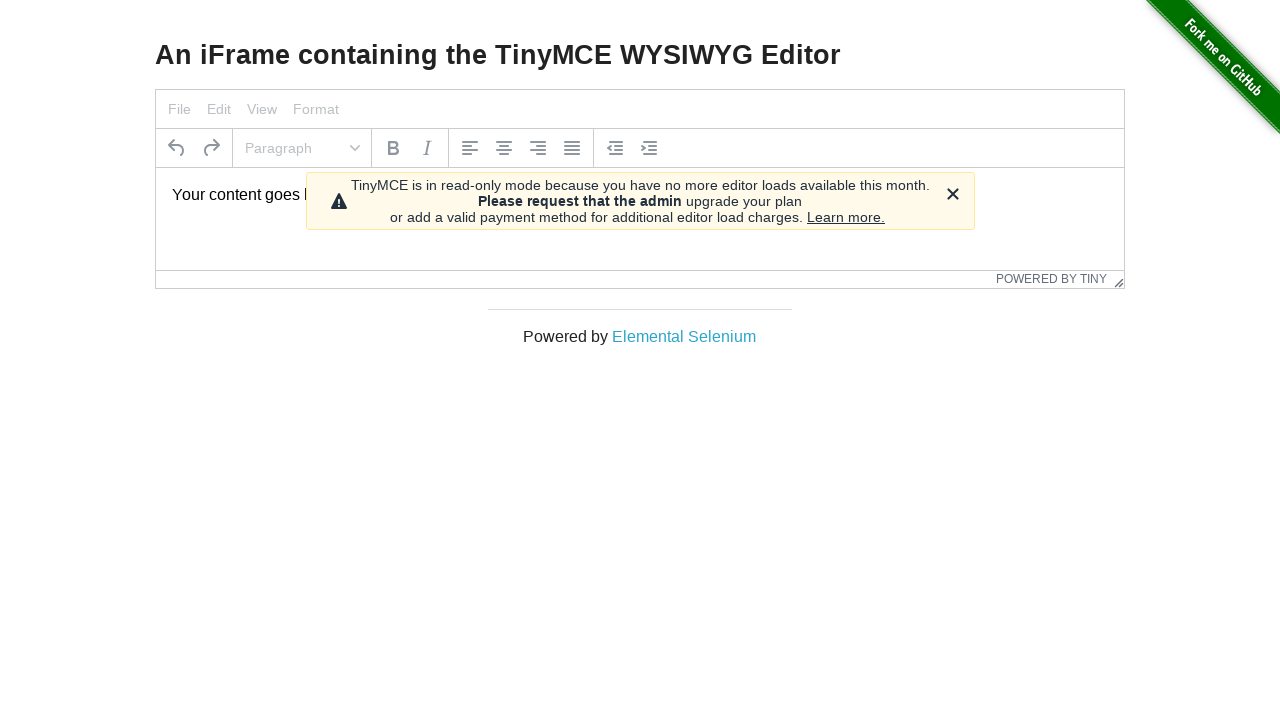

Waited for placeholder text element to load inside iframe
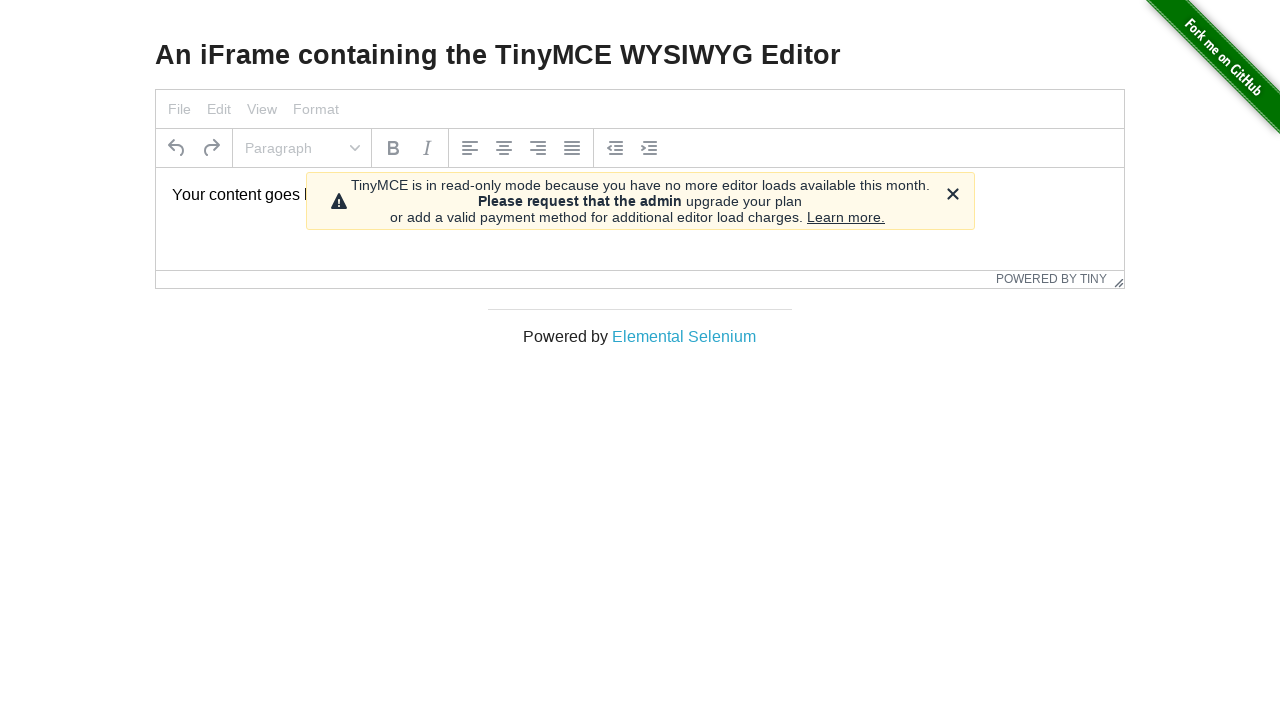

Verified placeholder text content is 'Your content goes here.'
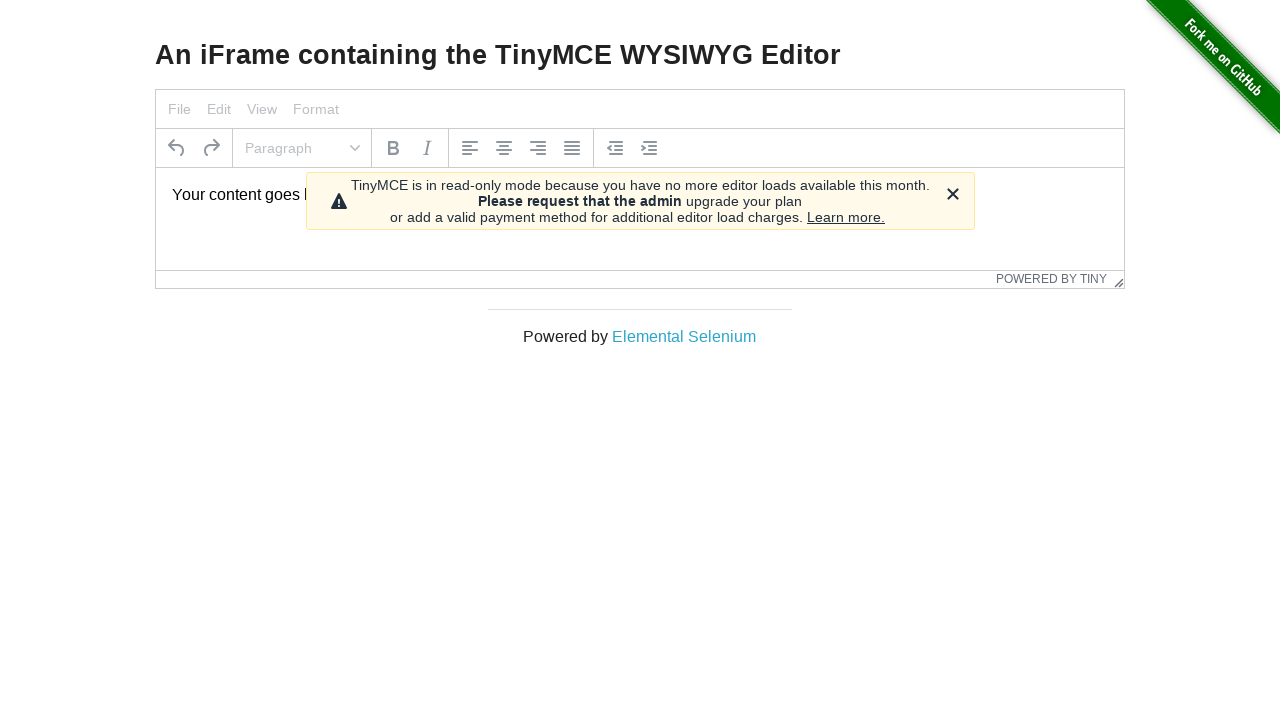

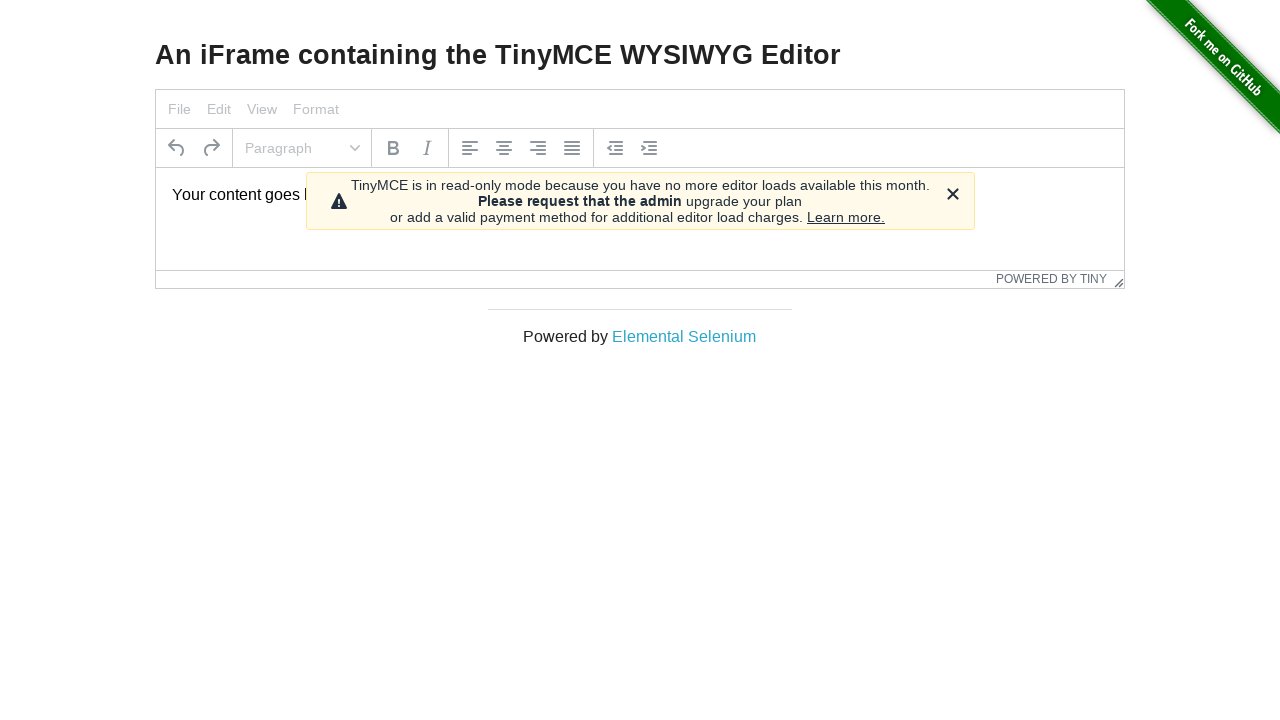